Tests drag and drop functionality using click and hold actions to drag element from column A to column B

Starting URL: https://the-internet.herokuapp.com/drag_and_drop

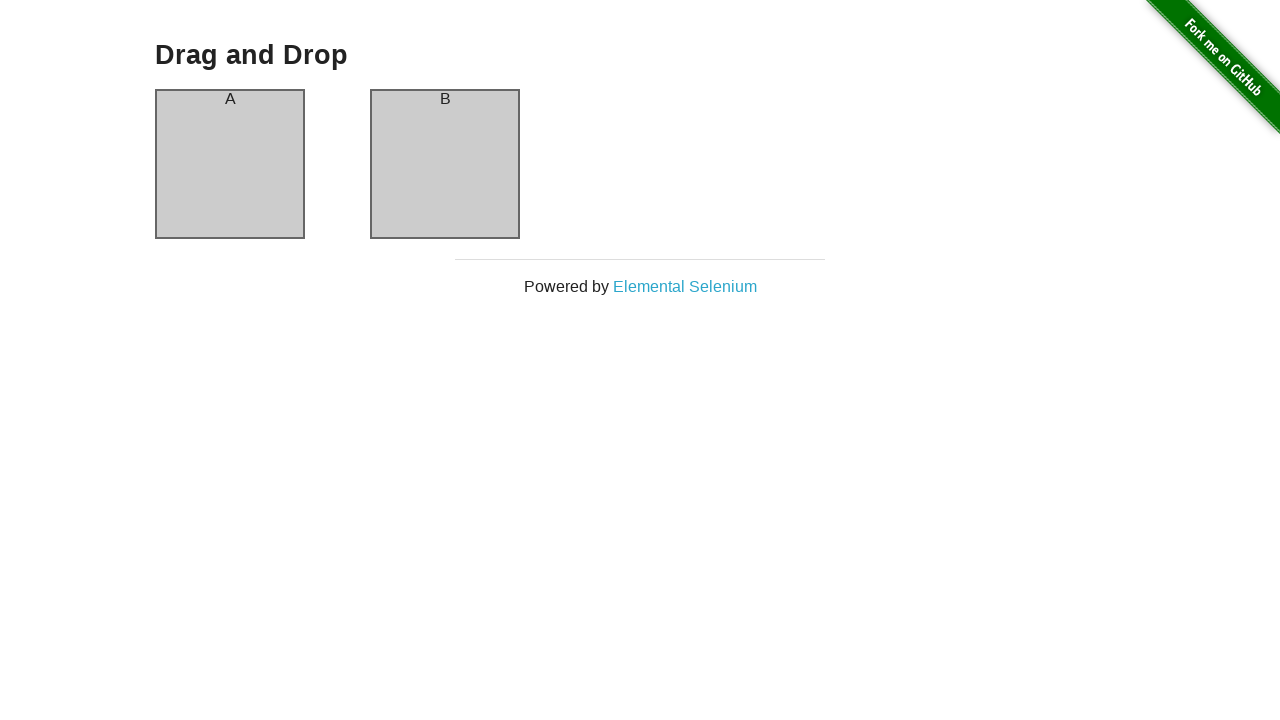

Located source element in column A
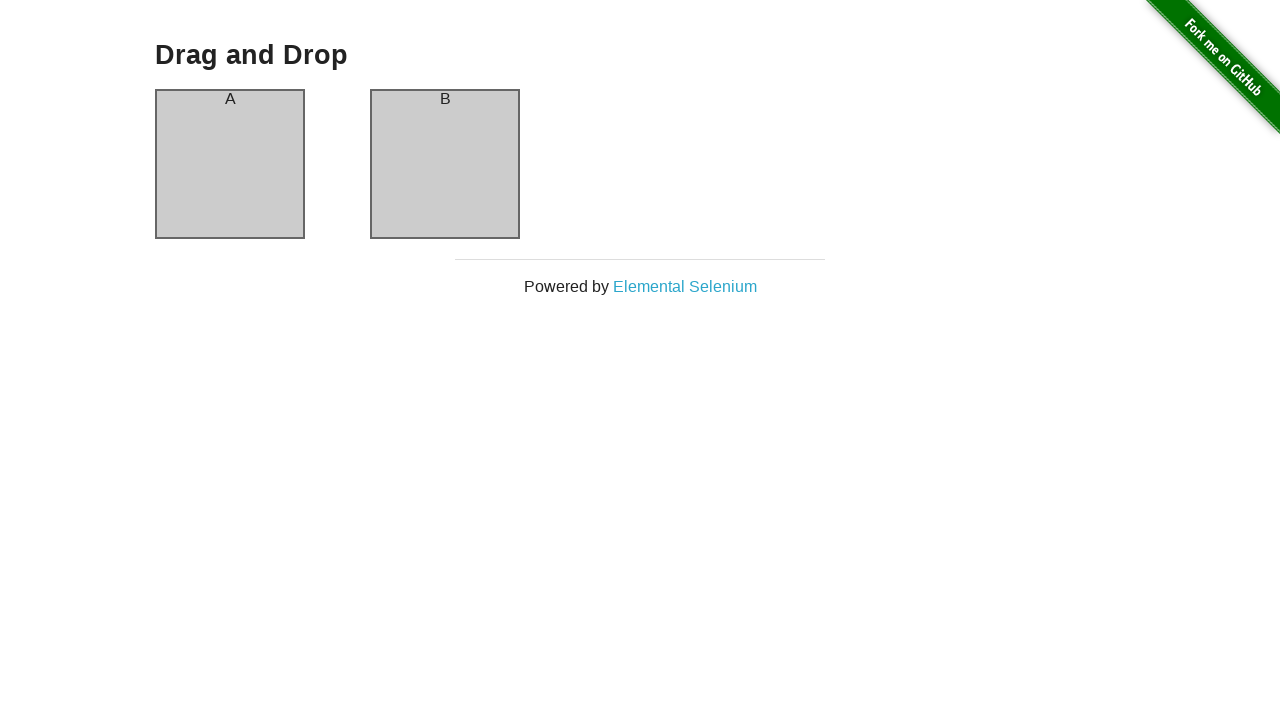

Located target element in column B
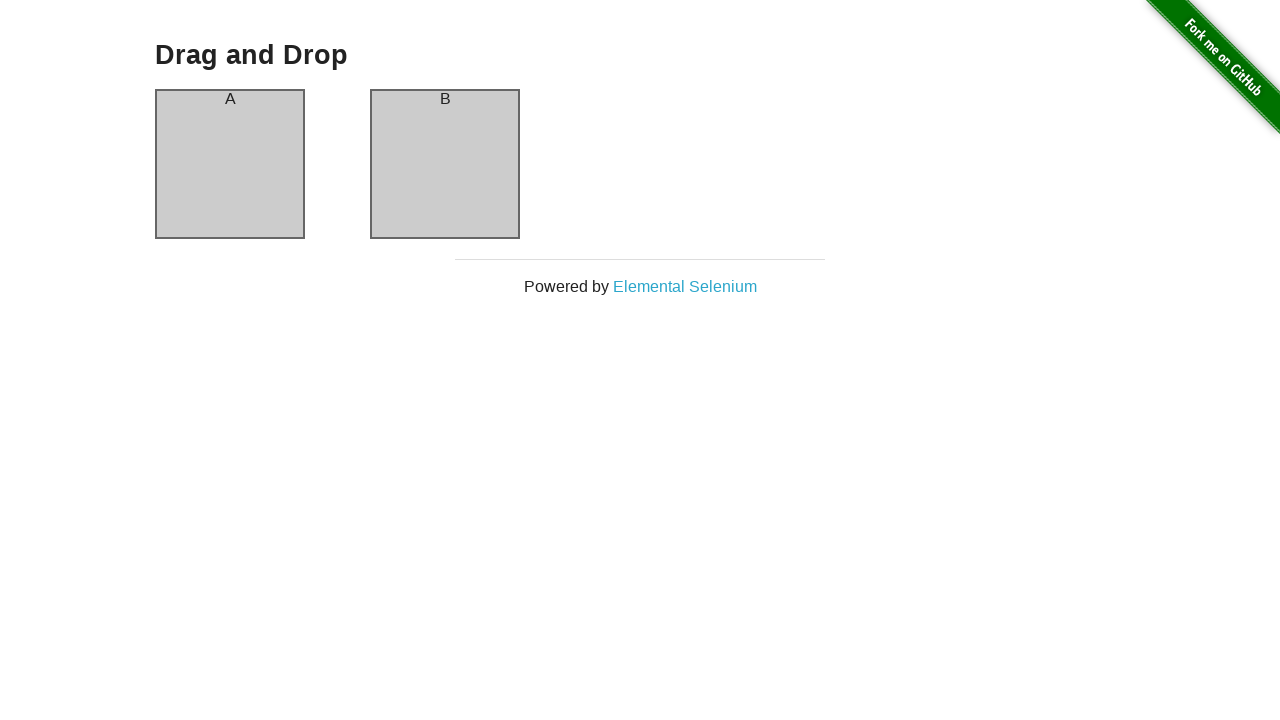

Retrieved bounding box coordinates for source element
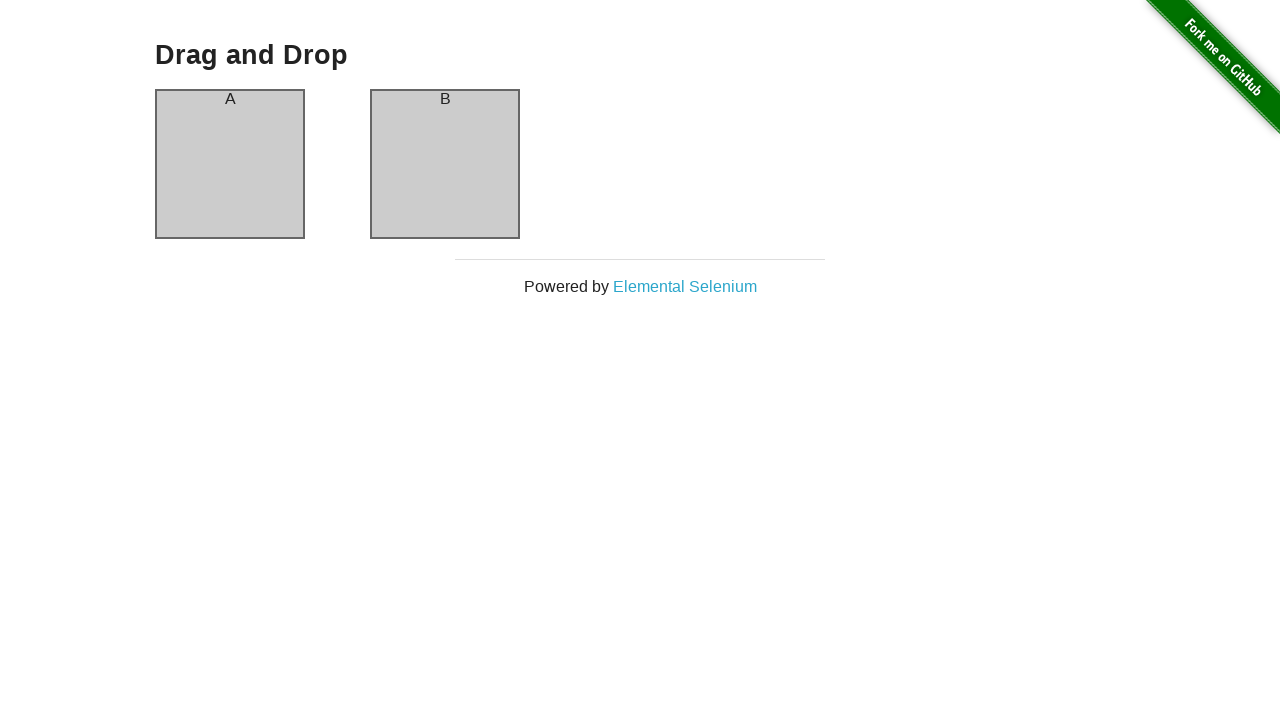

Retrieved bounding box coordinates for target element
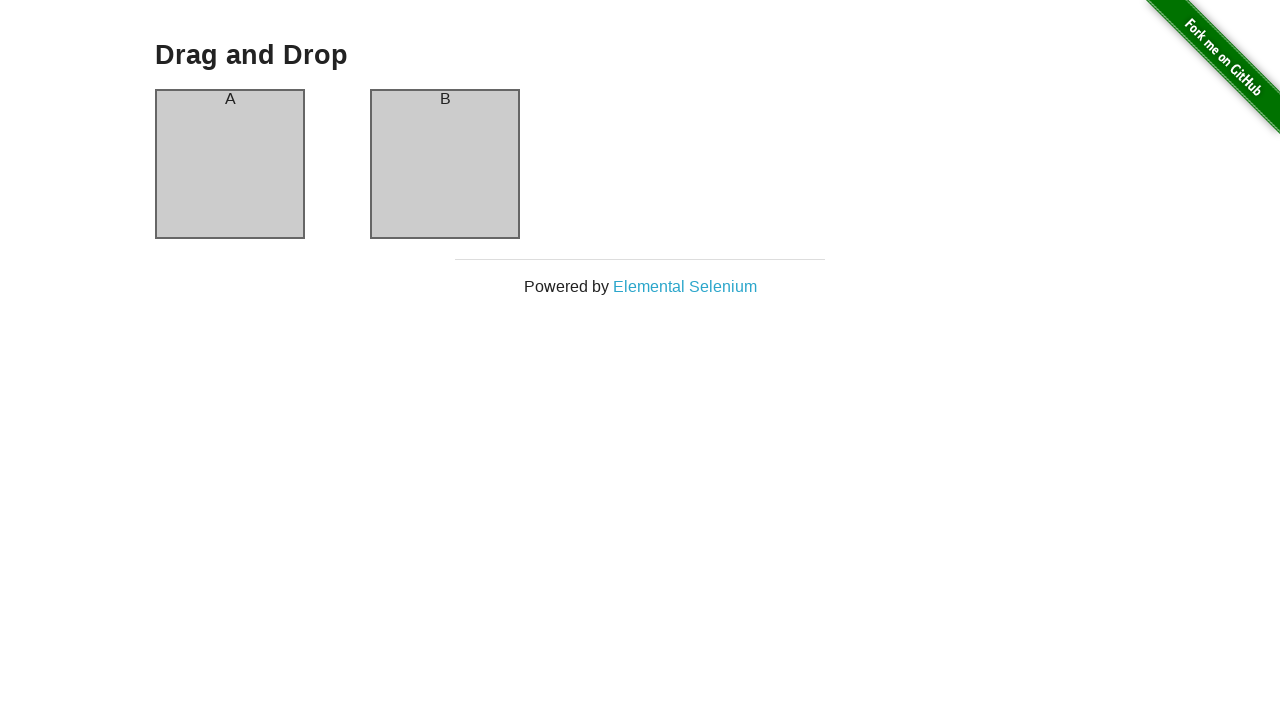

Moved mouse to center of source element at (230, 164)
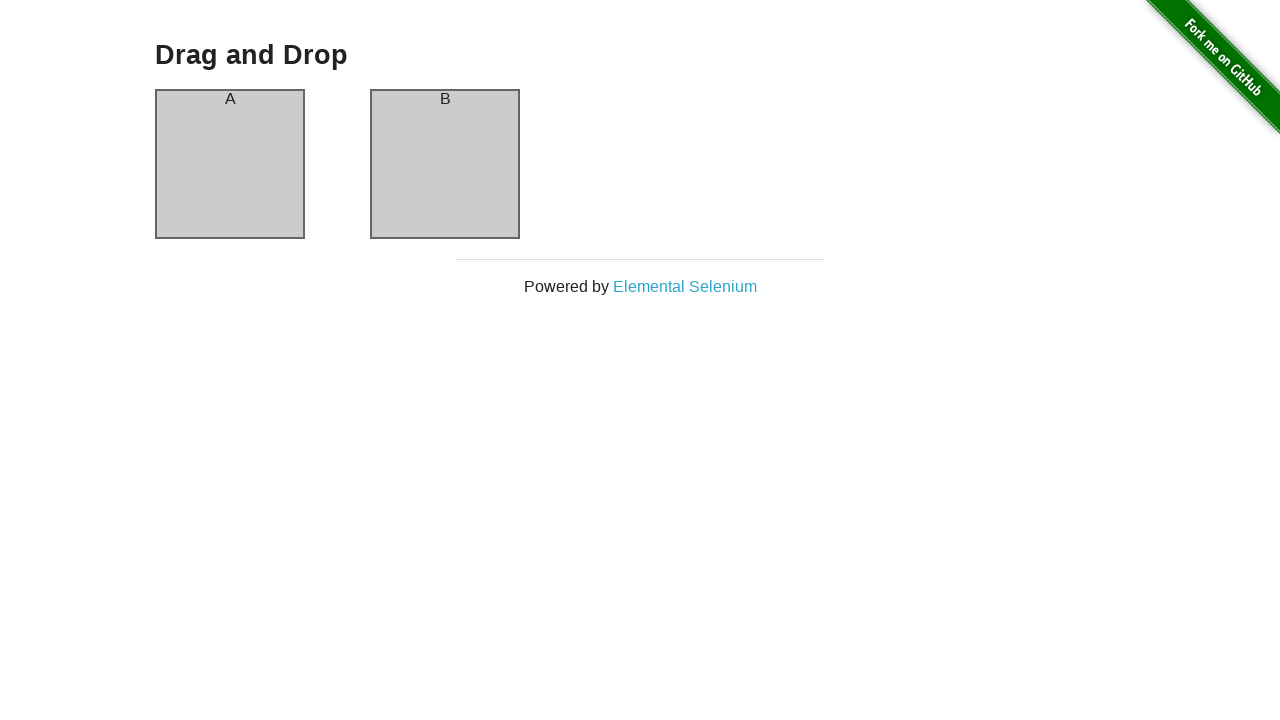

Pressed mouse button down on source element at (230, 164)
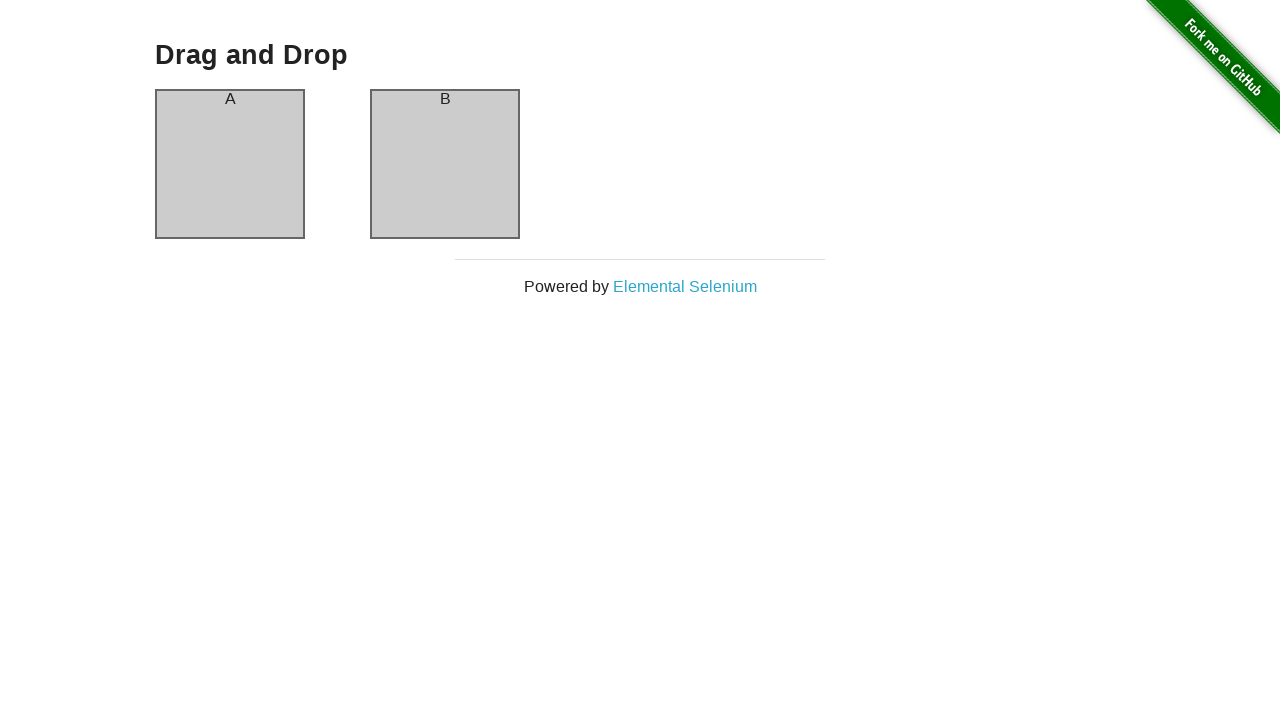

Dragged element to center of target element in column B at (445, 164)
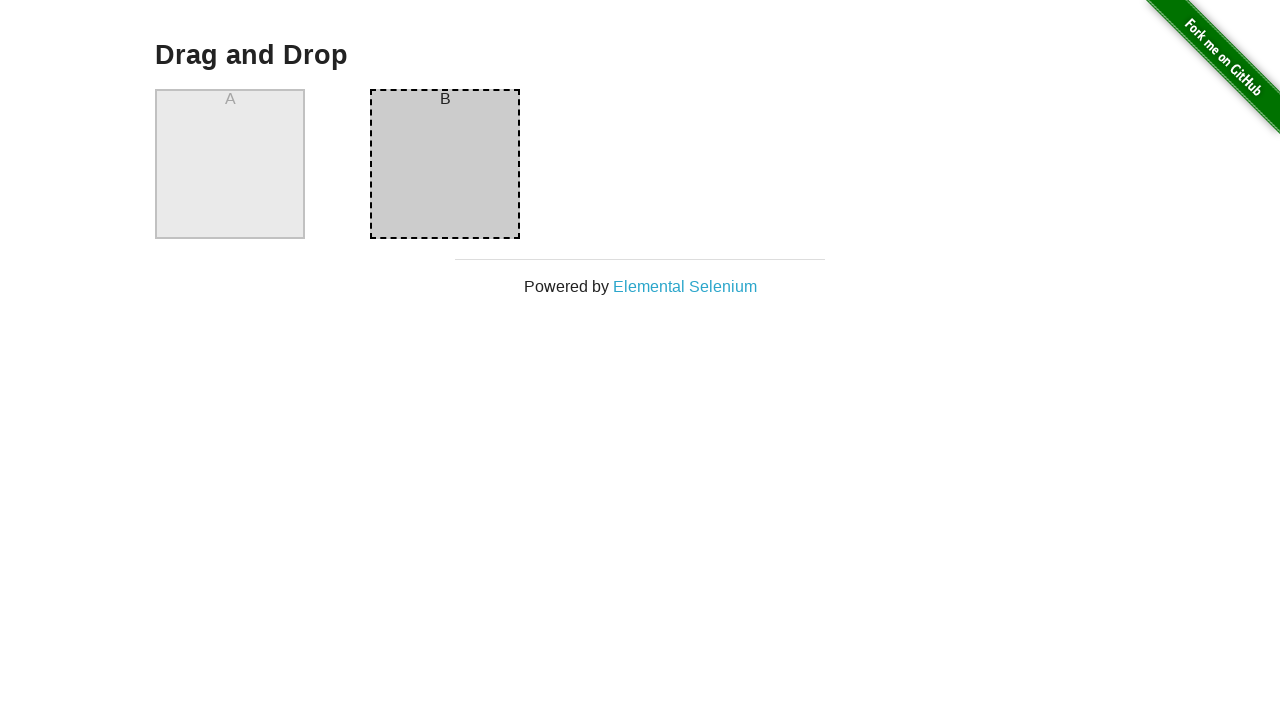

Released mouse button to complete drag and drop at (445, 164)
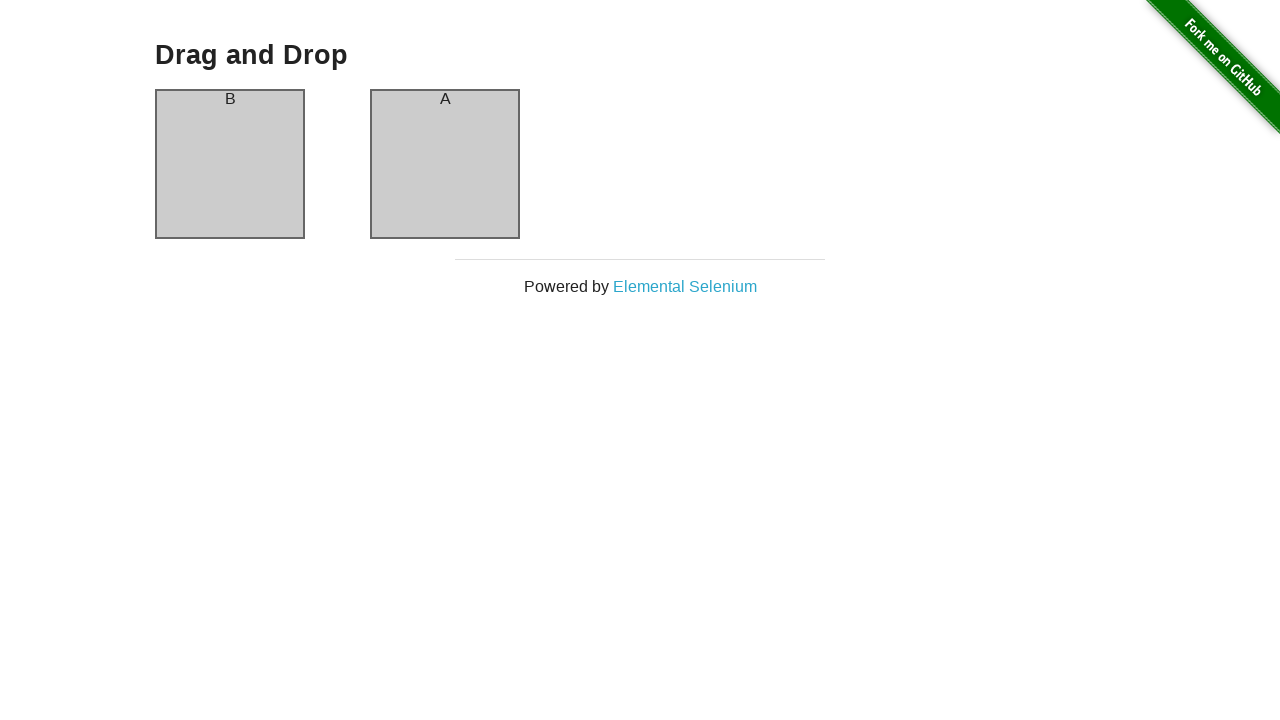

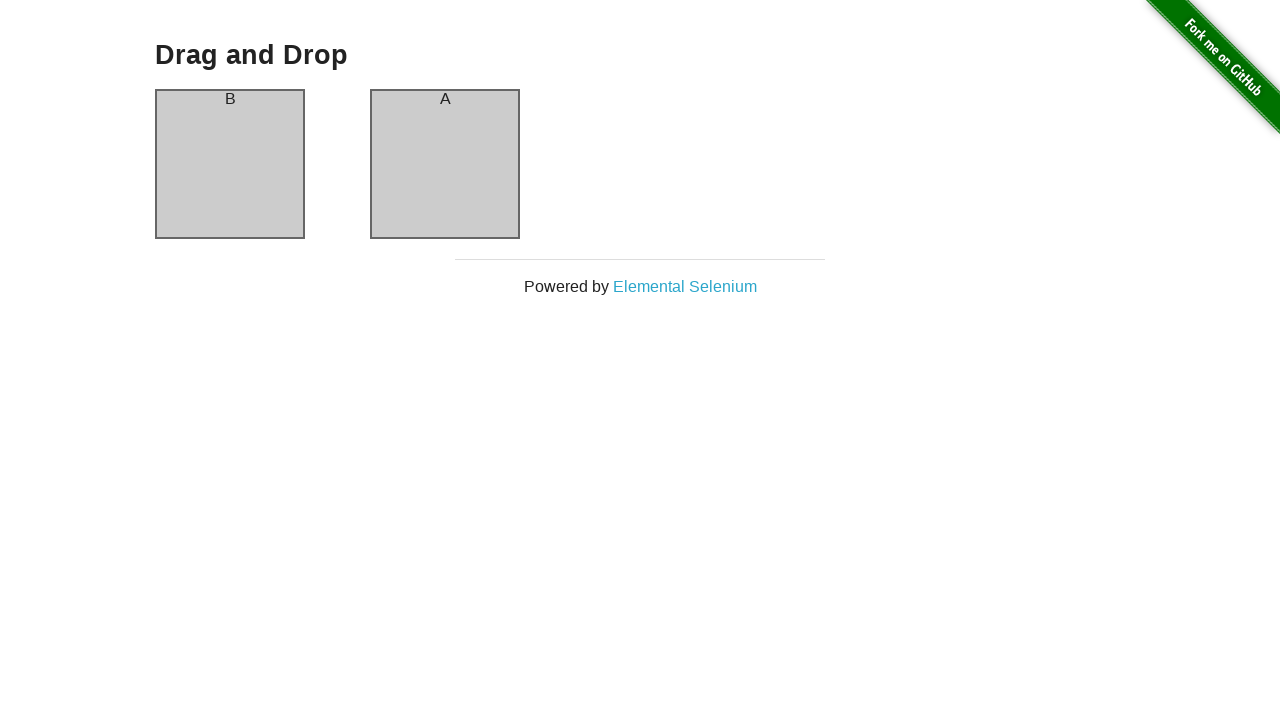